Tests various element locator strategies (by ID, name, tag name, and class name) on a demo locators page to verify elements can be found and have expected attributes.

Starting URL: https://kristinek.github.io/site/examples/locators

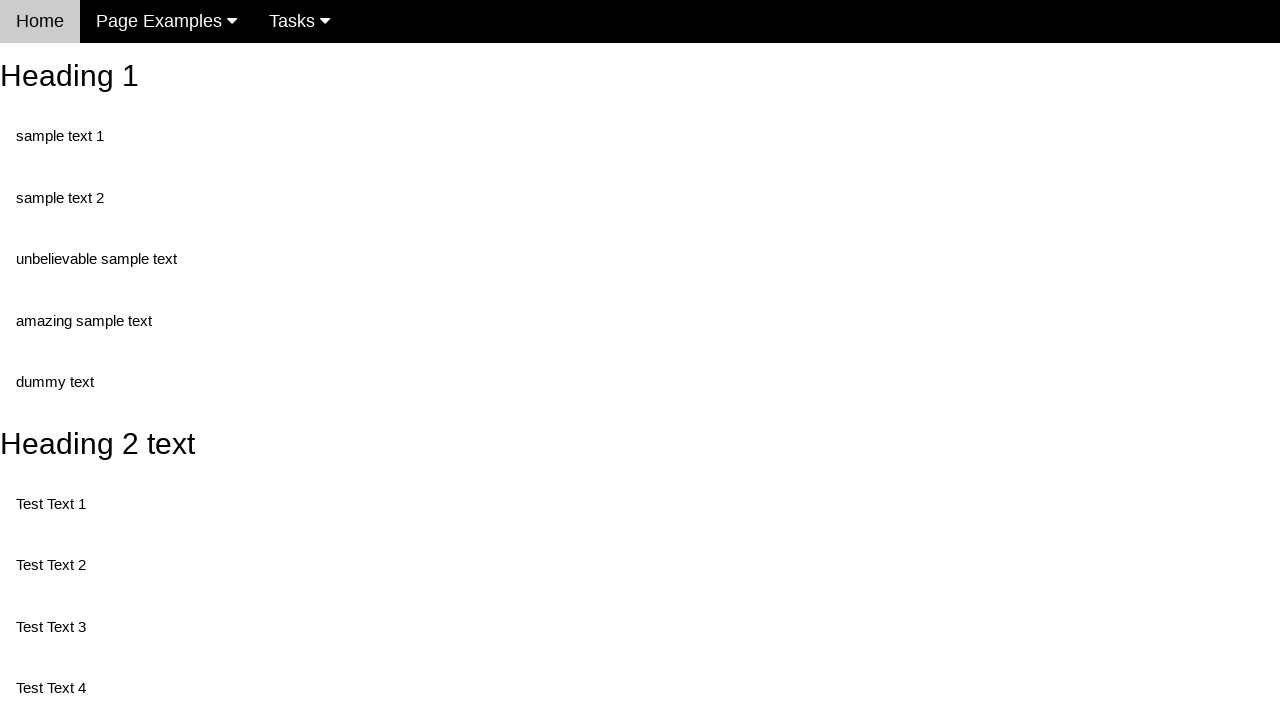

Set viewport size to 1920x1080
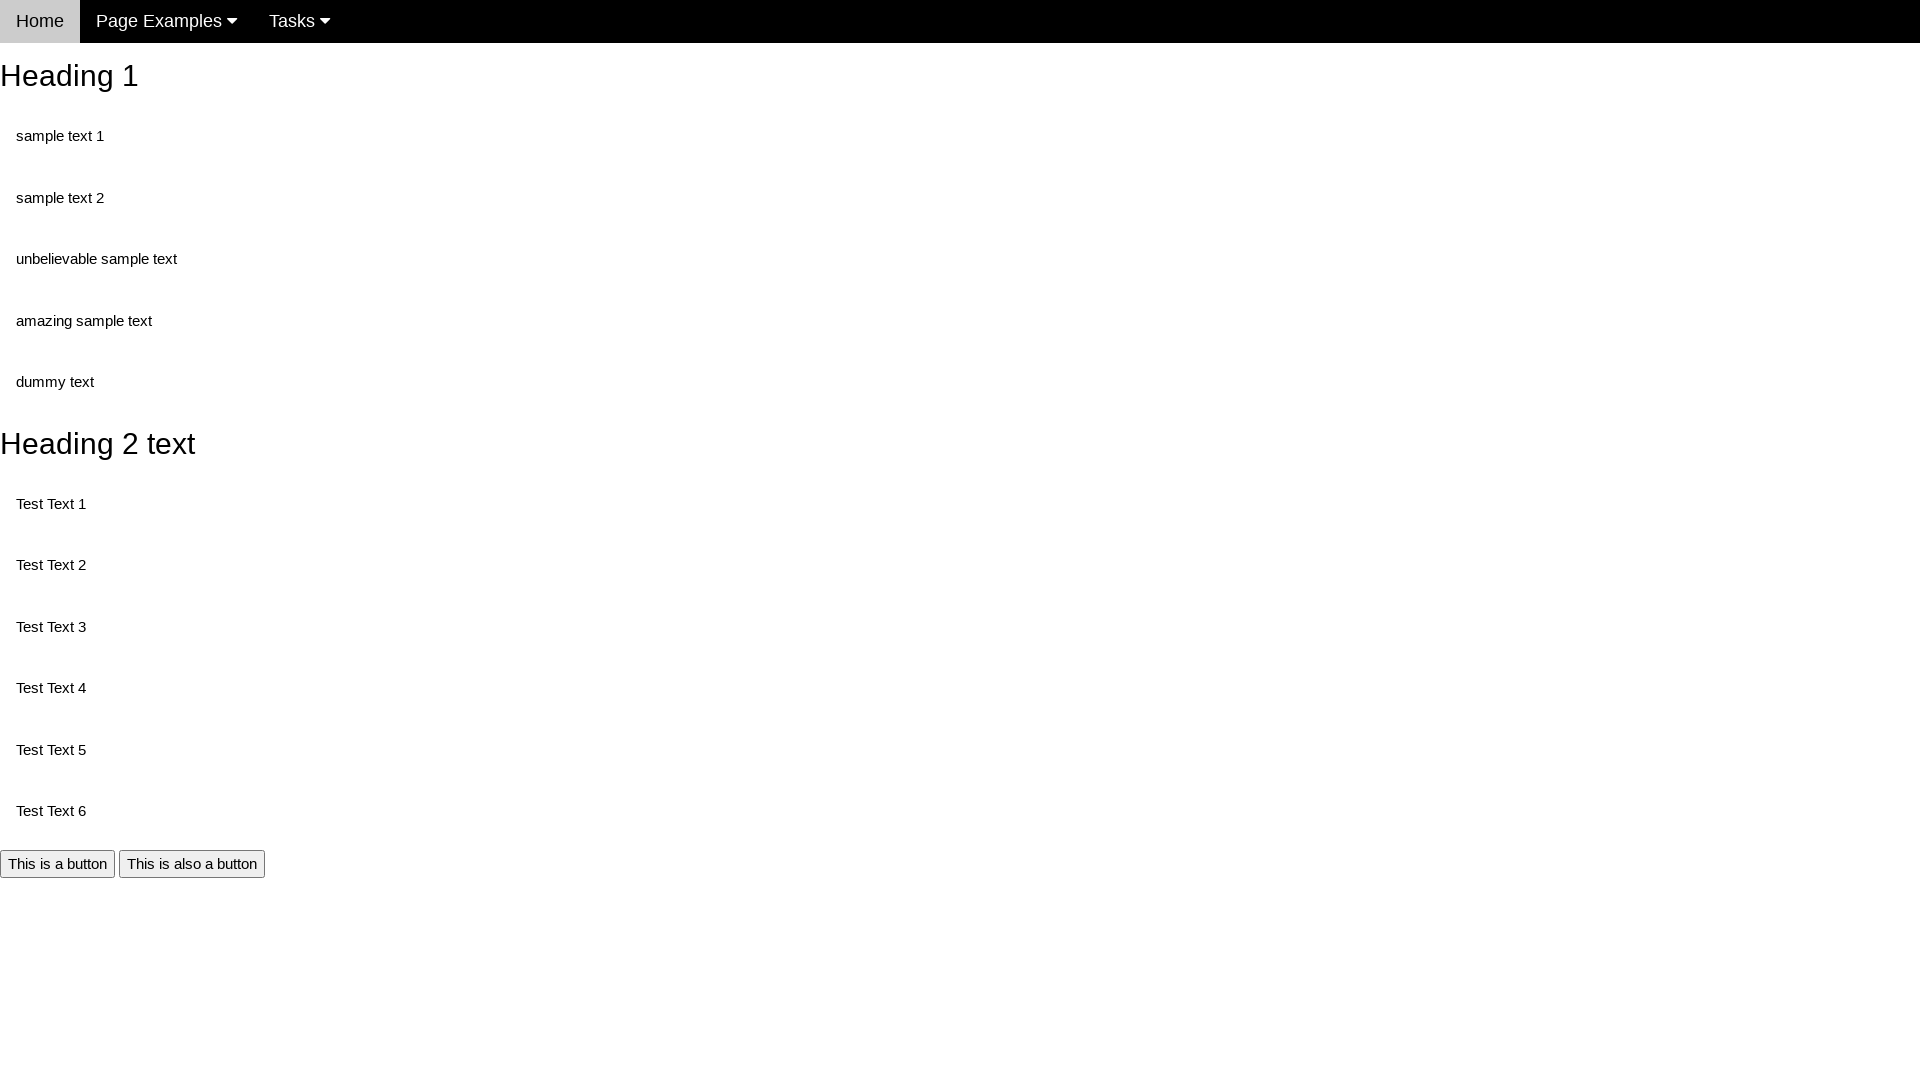

Located element with id 'heading_2'
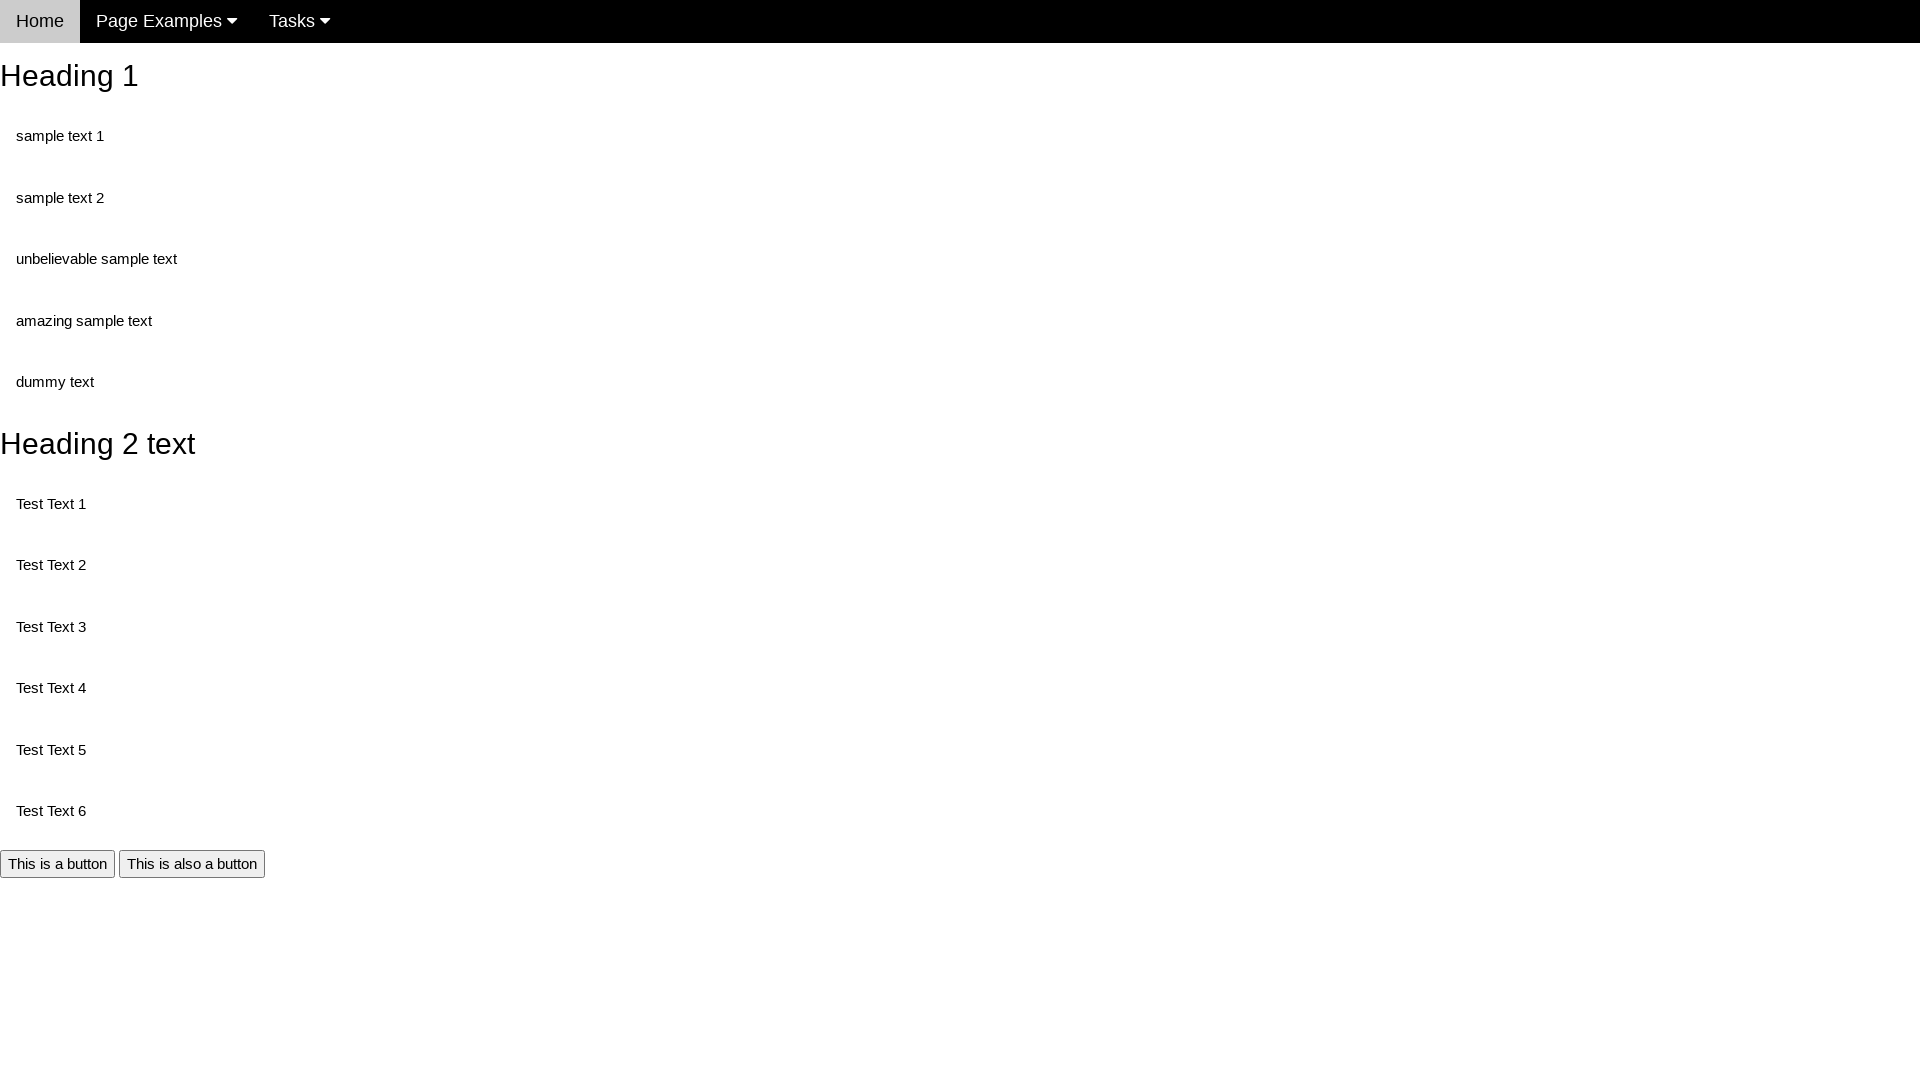

Verified heading element with id 'heading_2' is visible
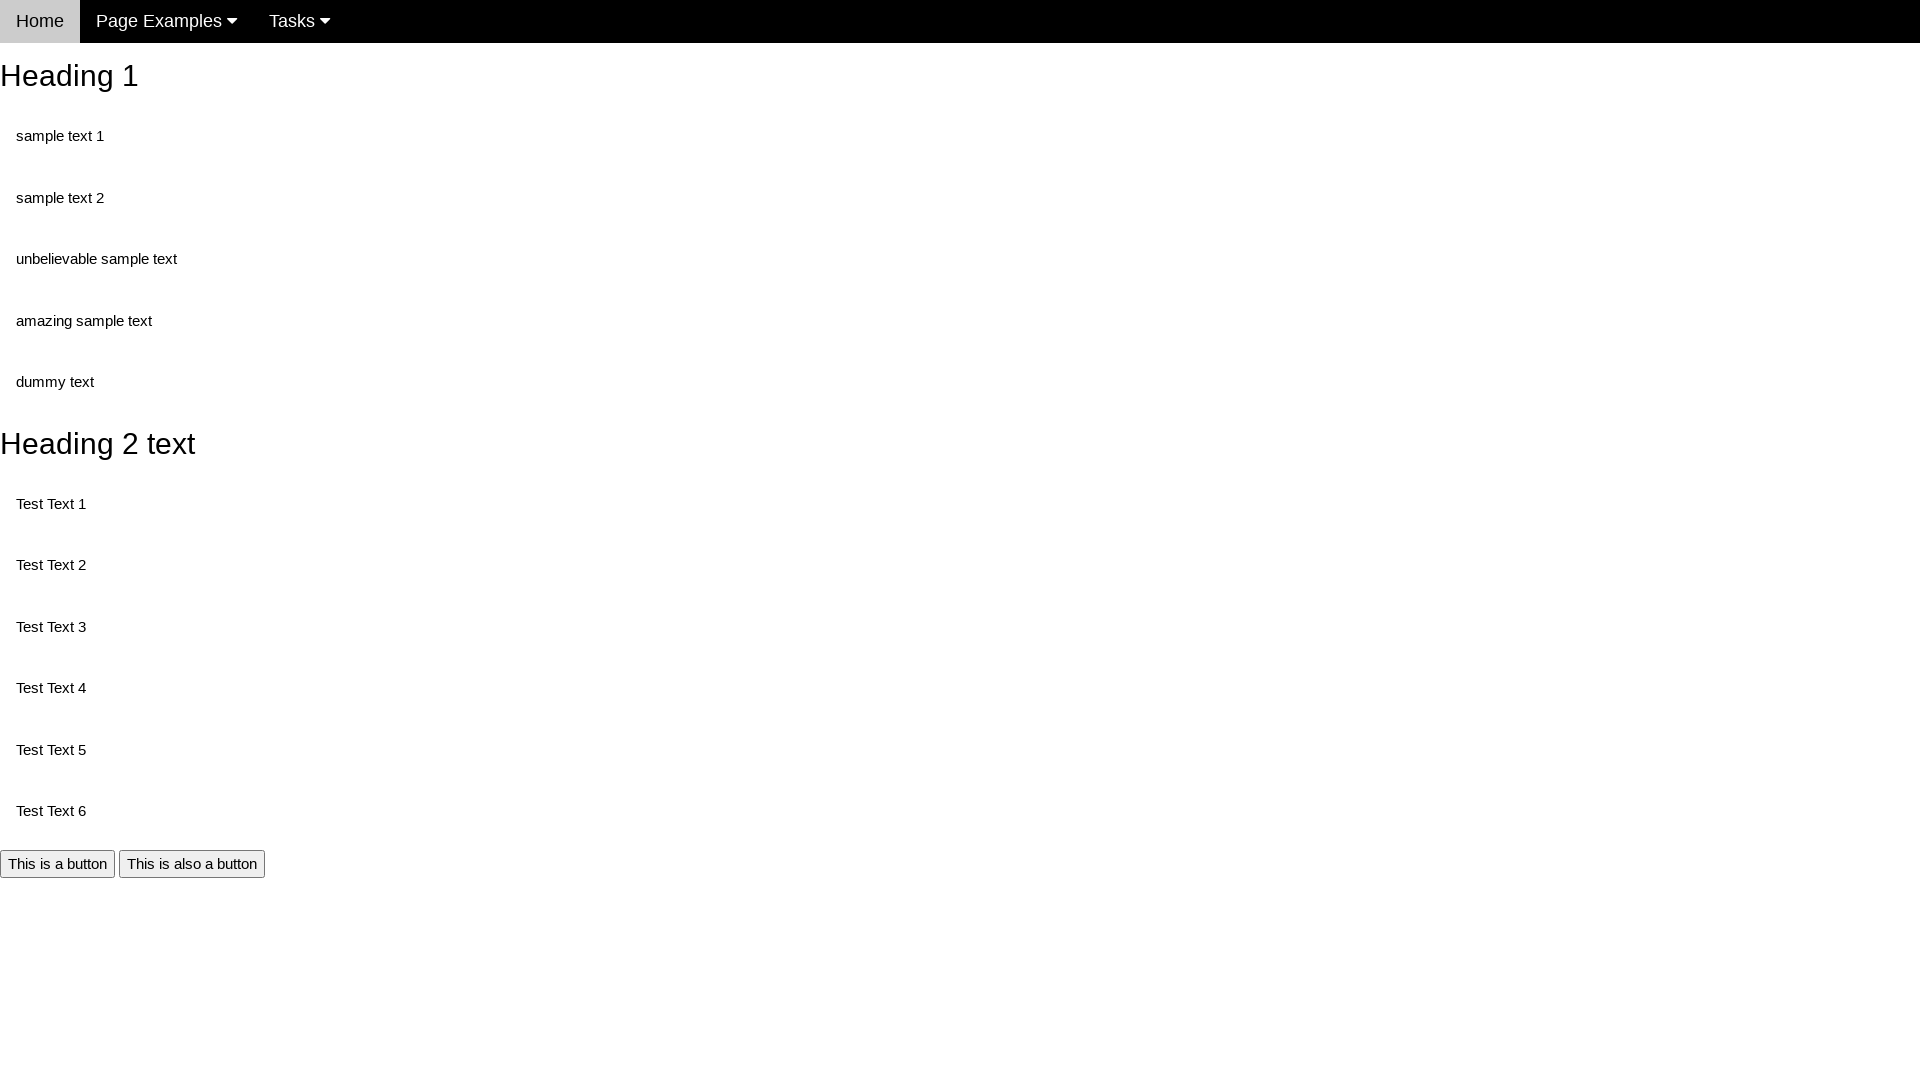

Located element with name 'randomButton1'
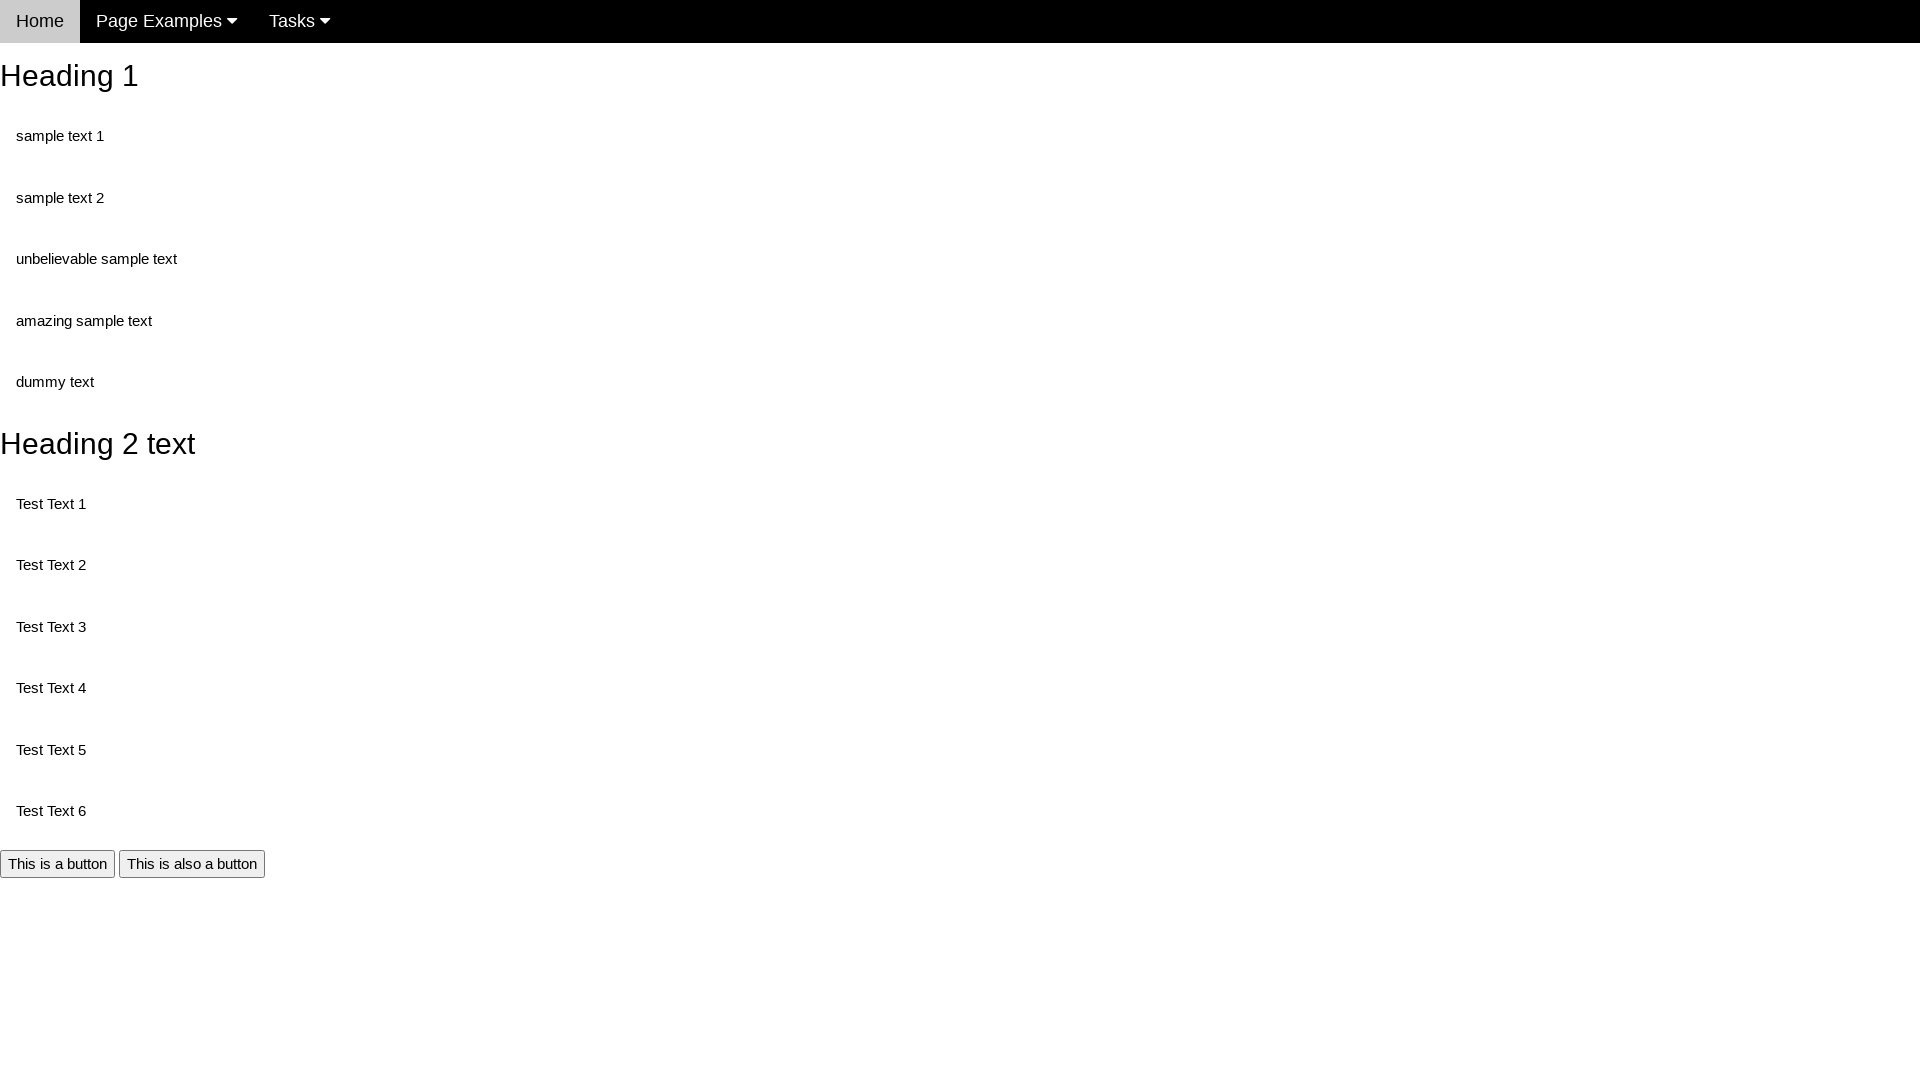

Verified button element with name 'randomButton1' is visible
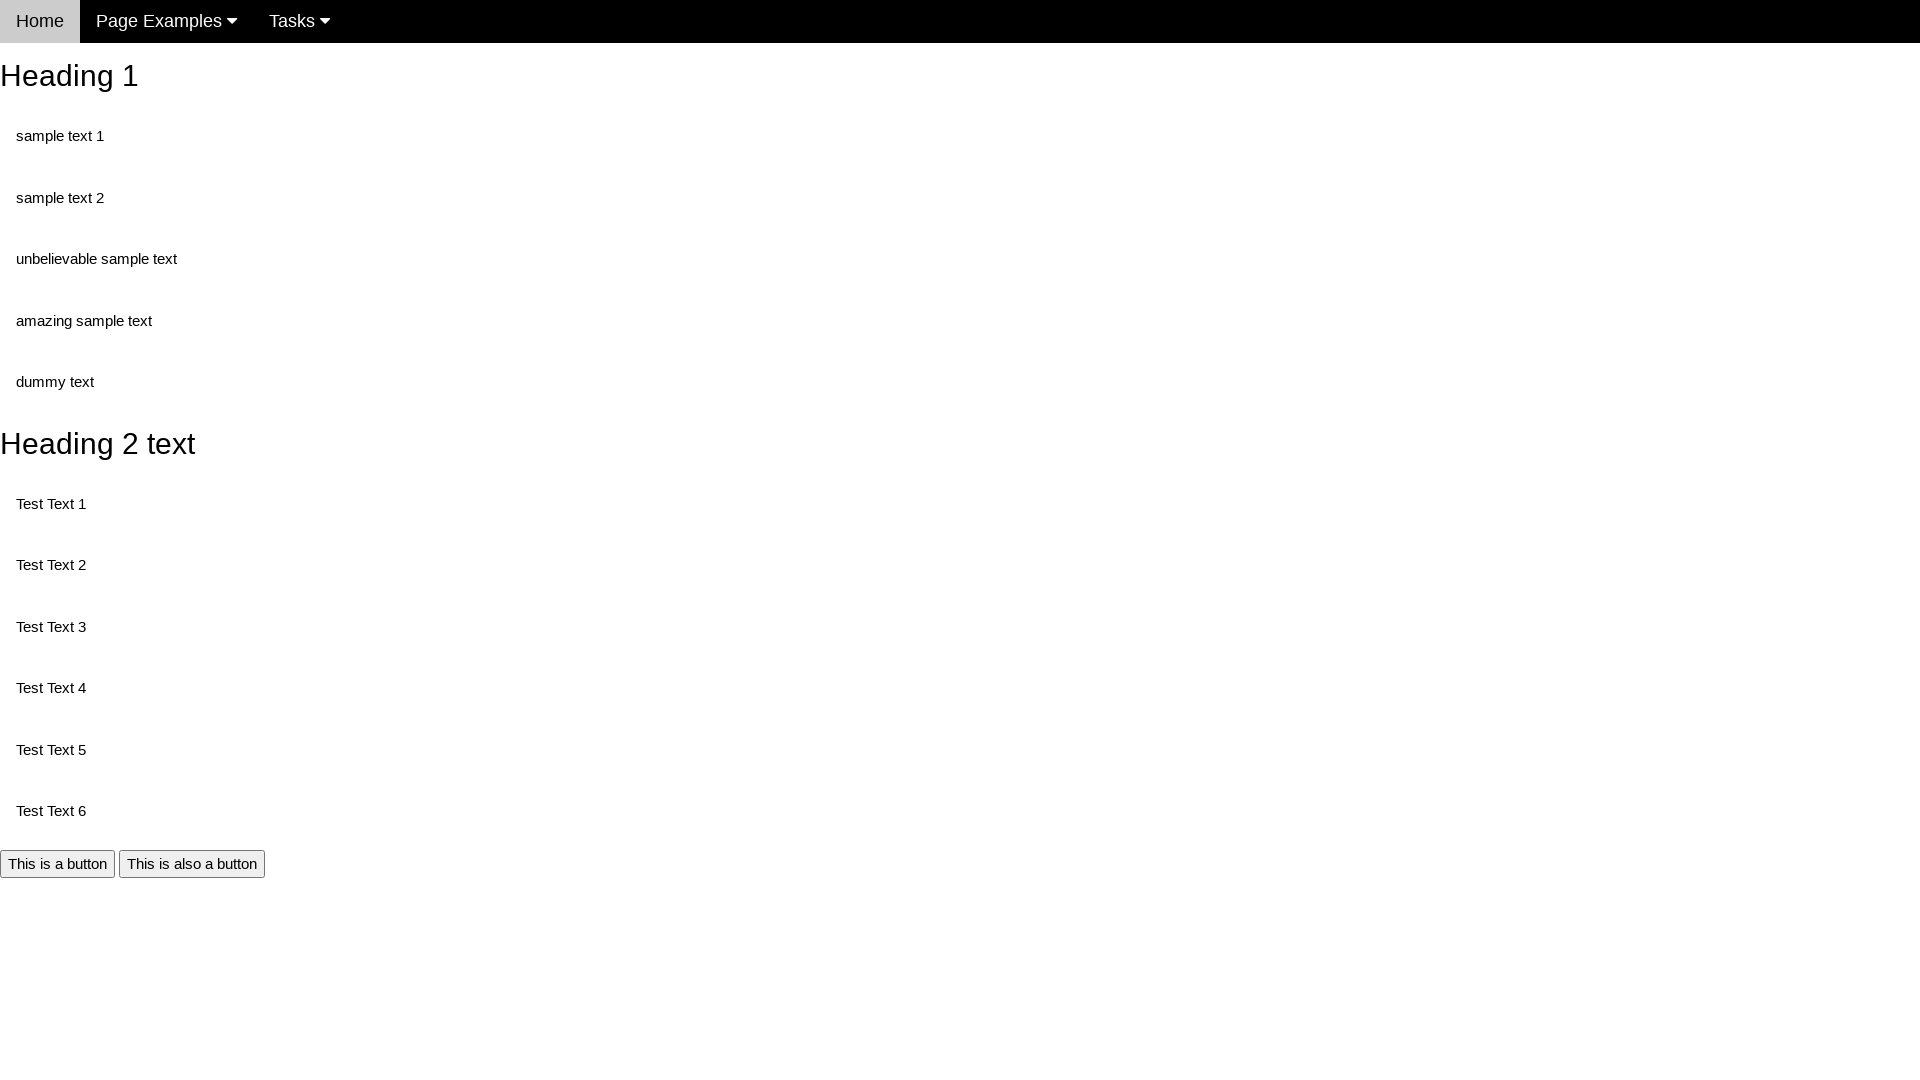

Located first h2 element by tag name
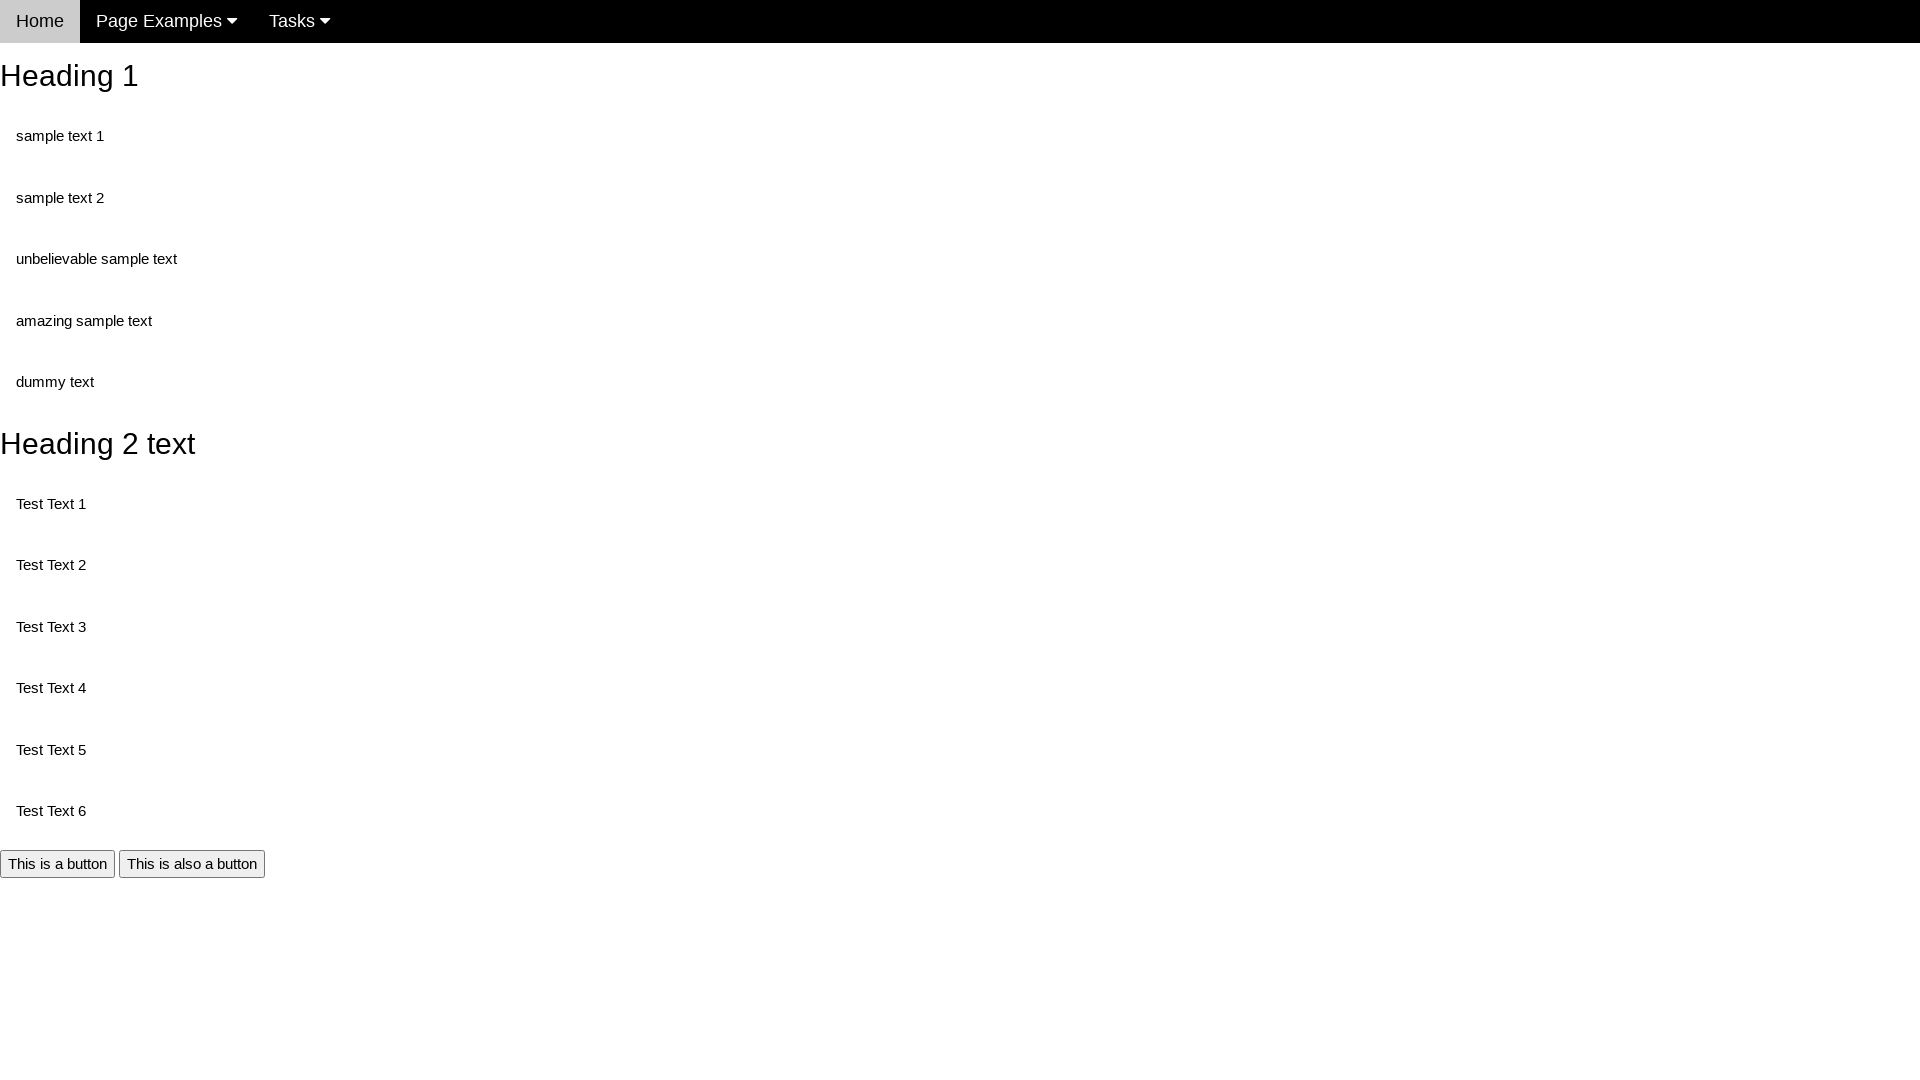

Verified first h2 element is visible
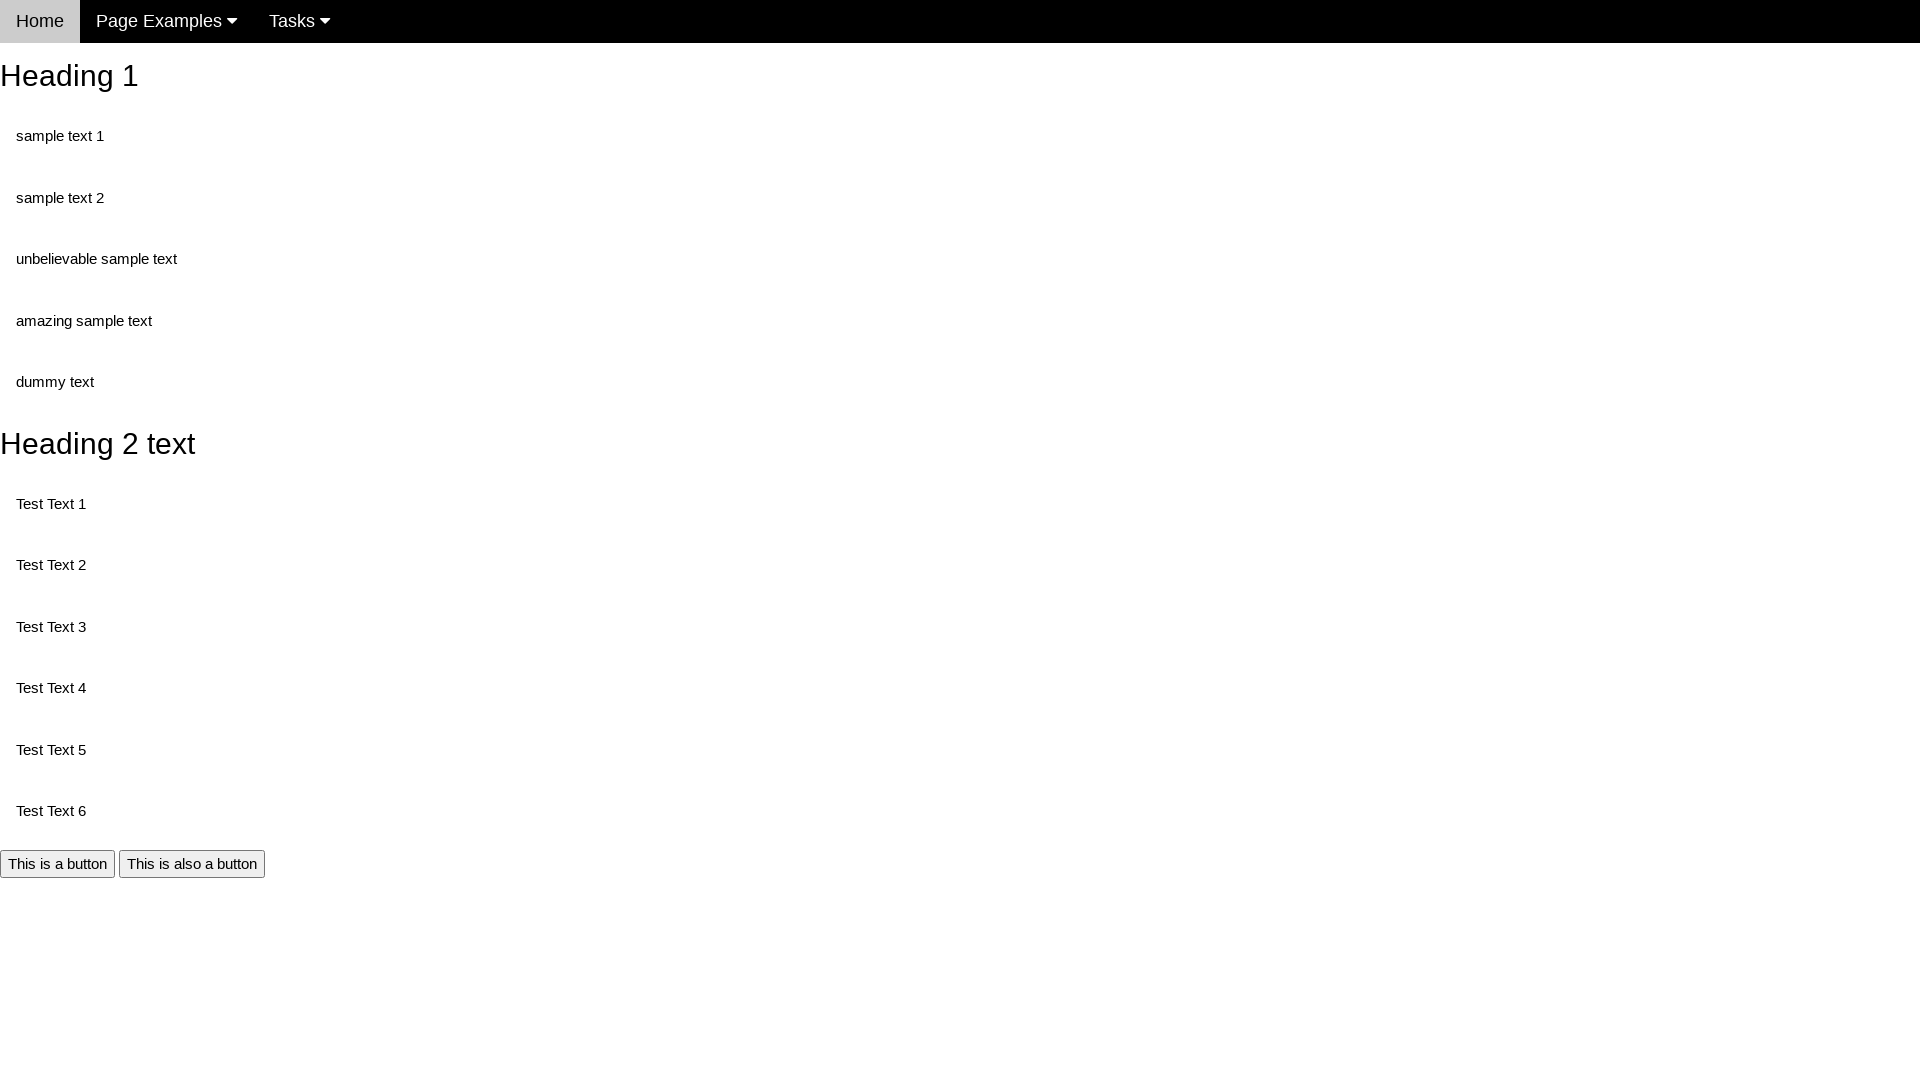

Located first element with class 'text'
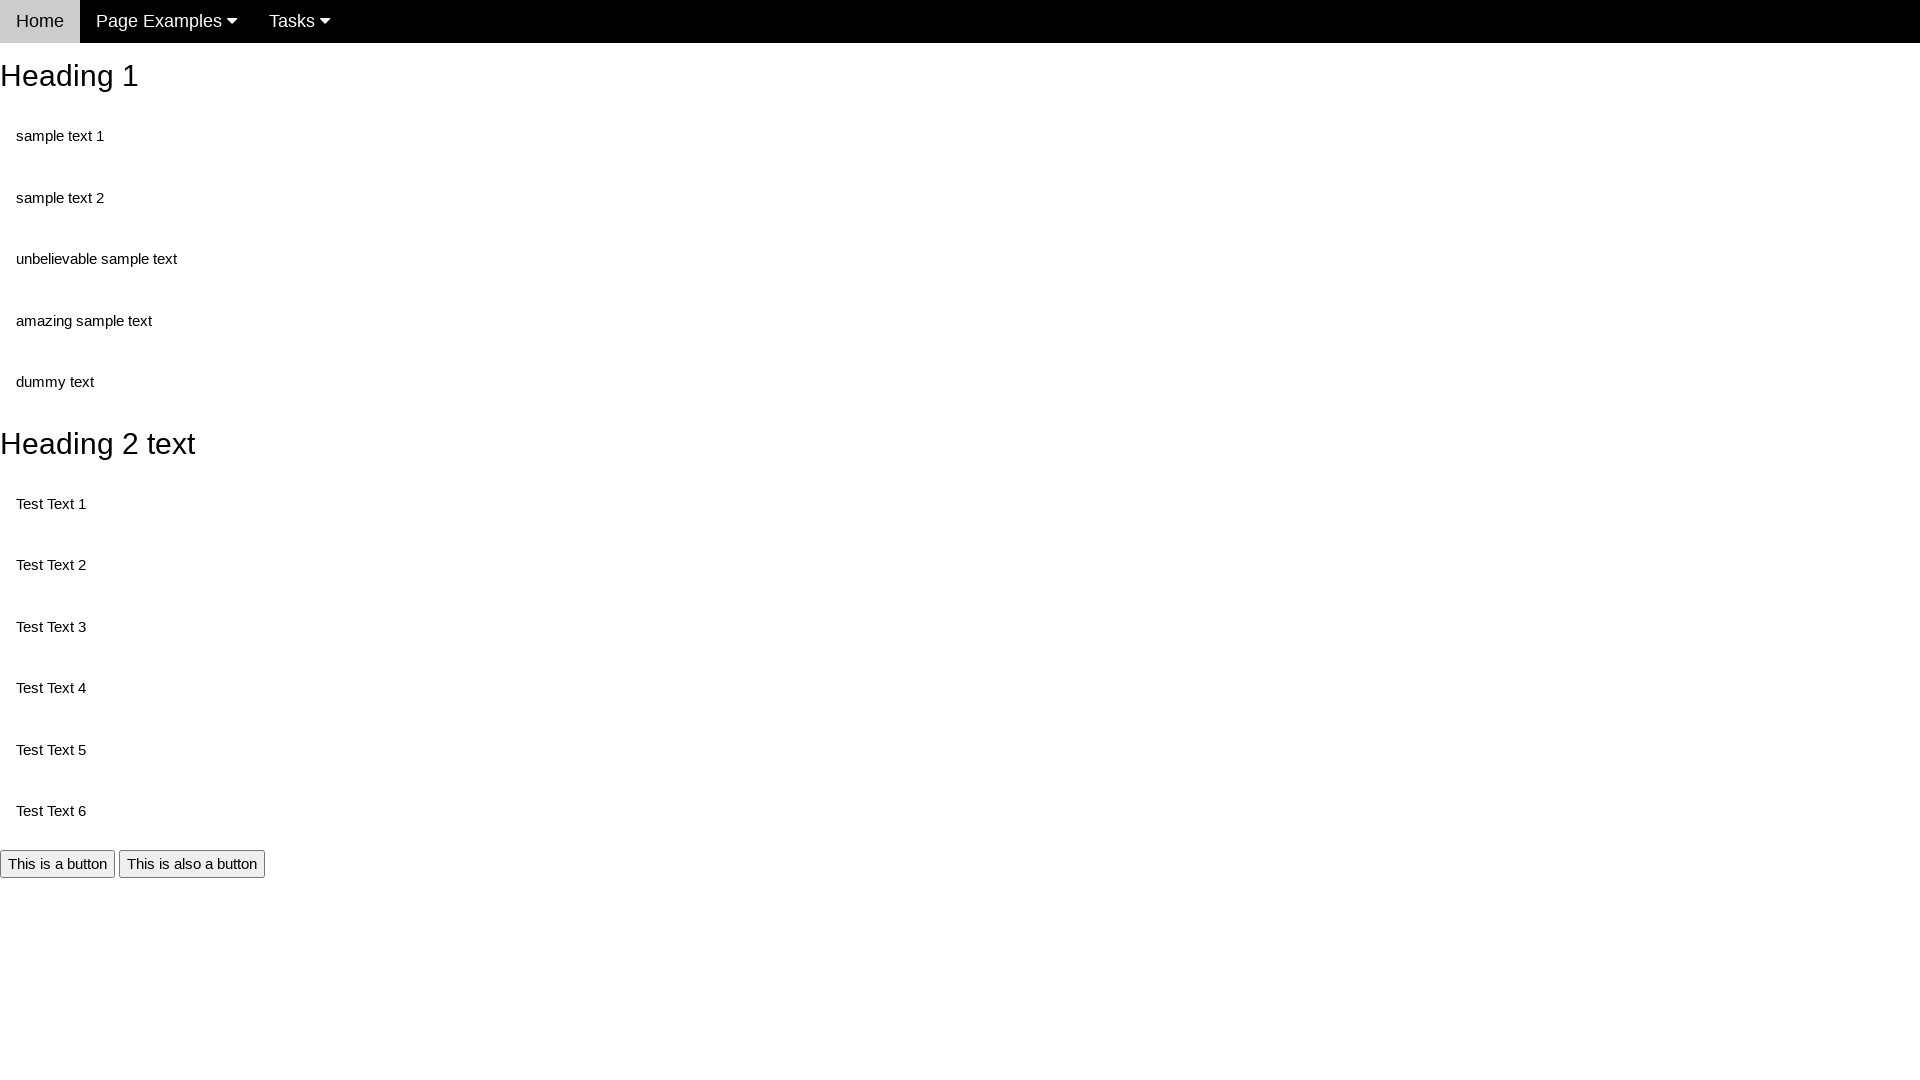

Verified first element with class 'text' is visible
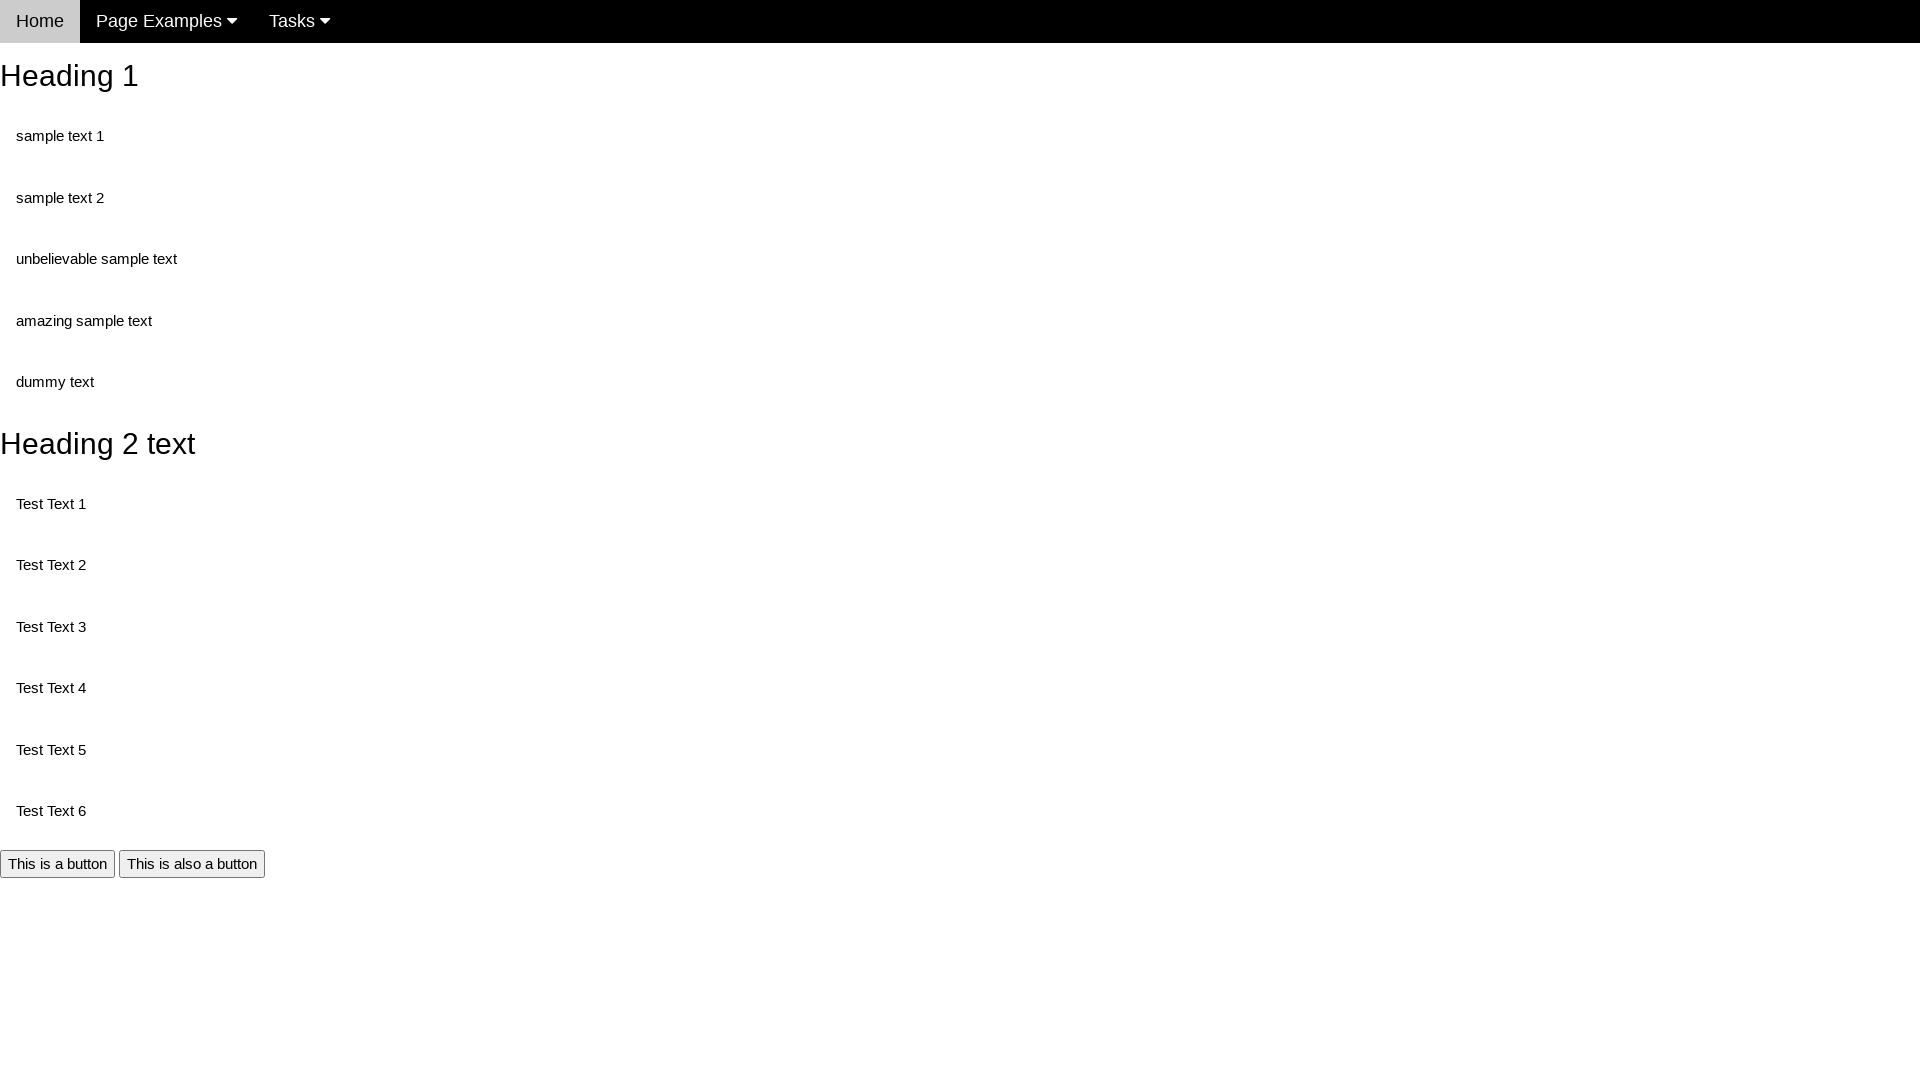

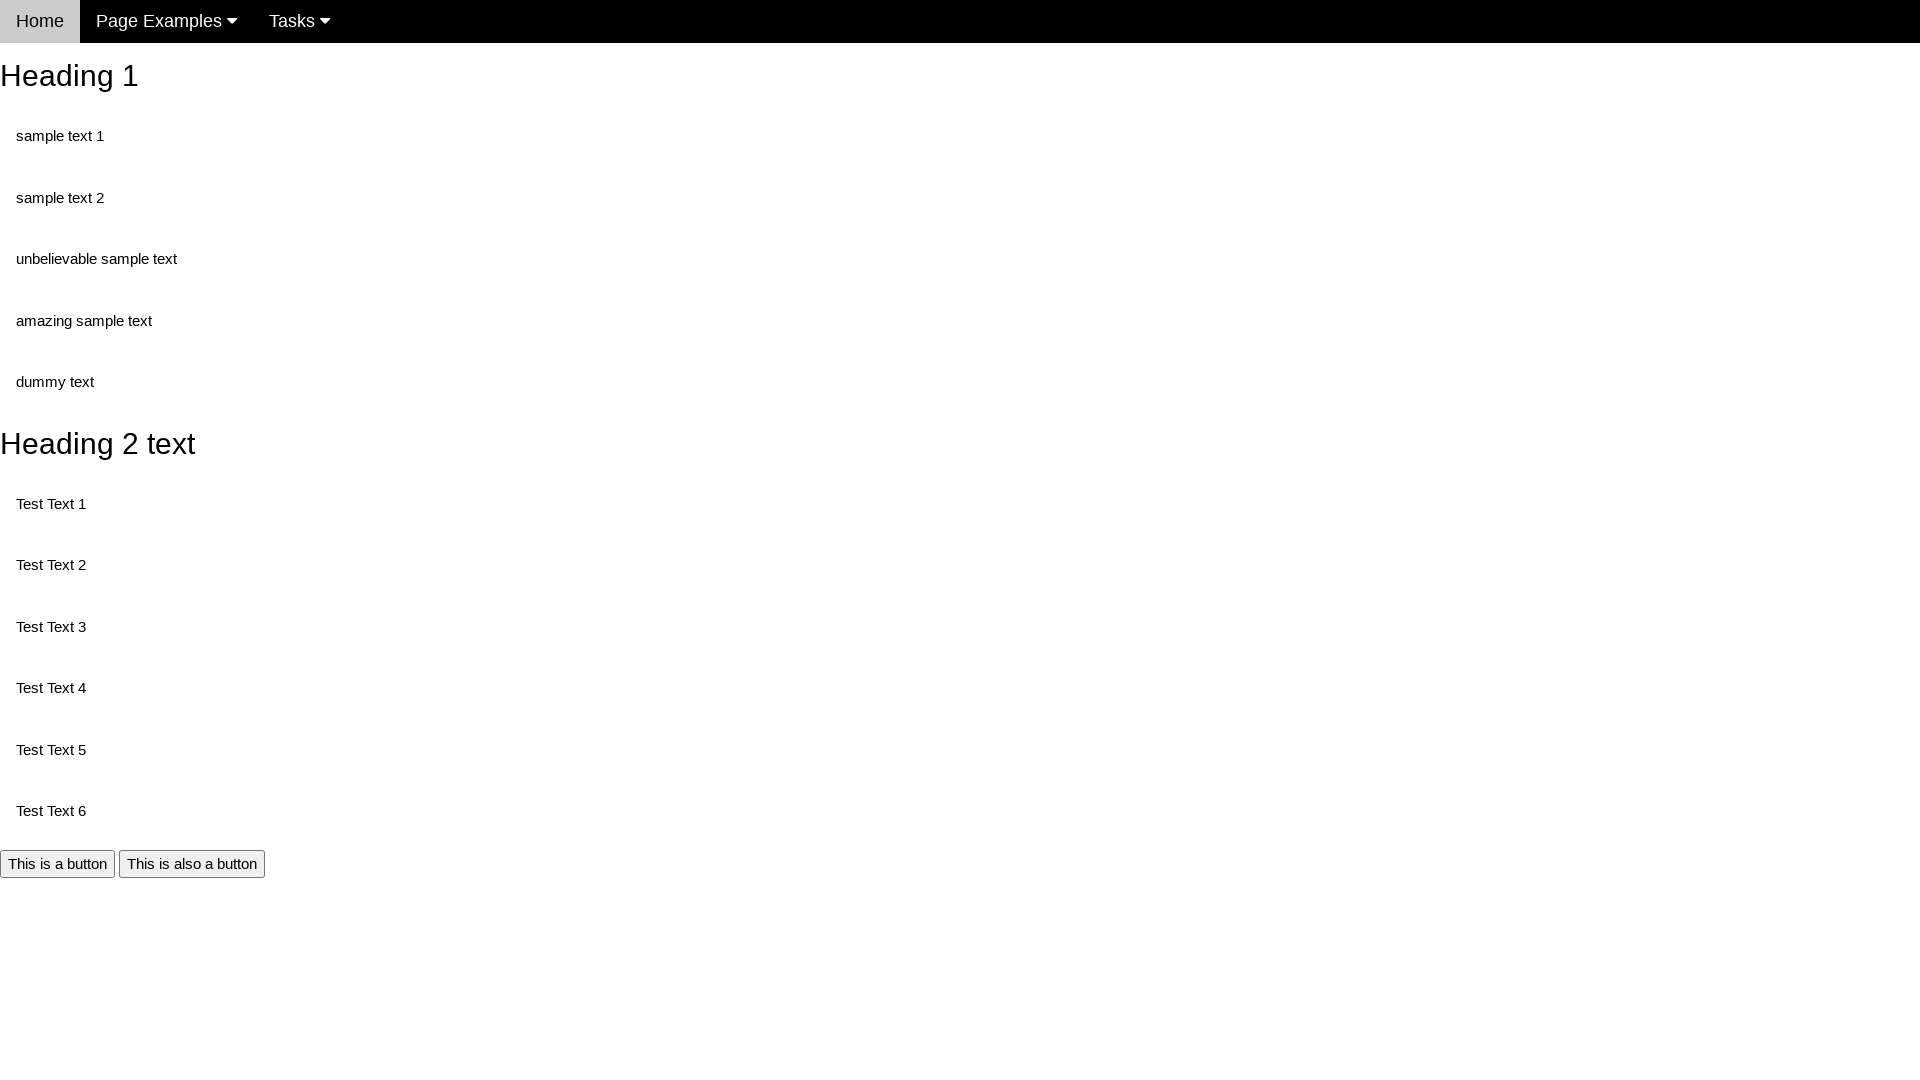